Tests text links by clicking links with specific text and navigating to external pages

Starting URL: https://seleniumbase.io/demo_page

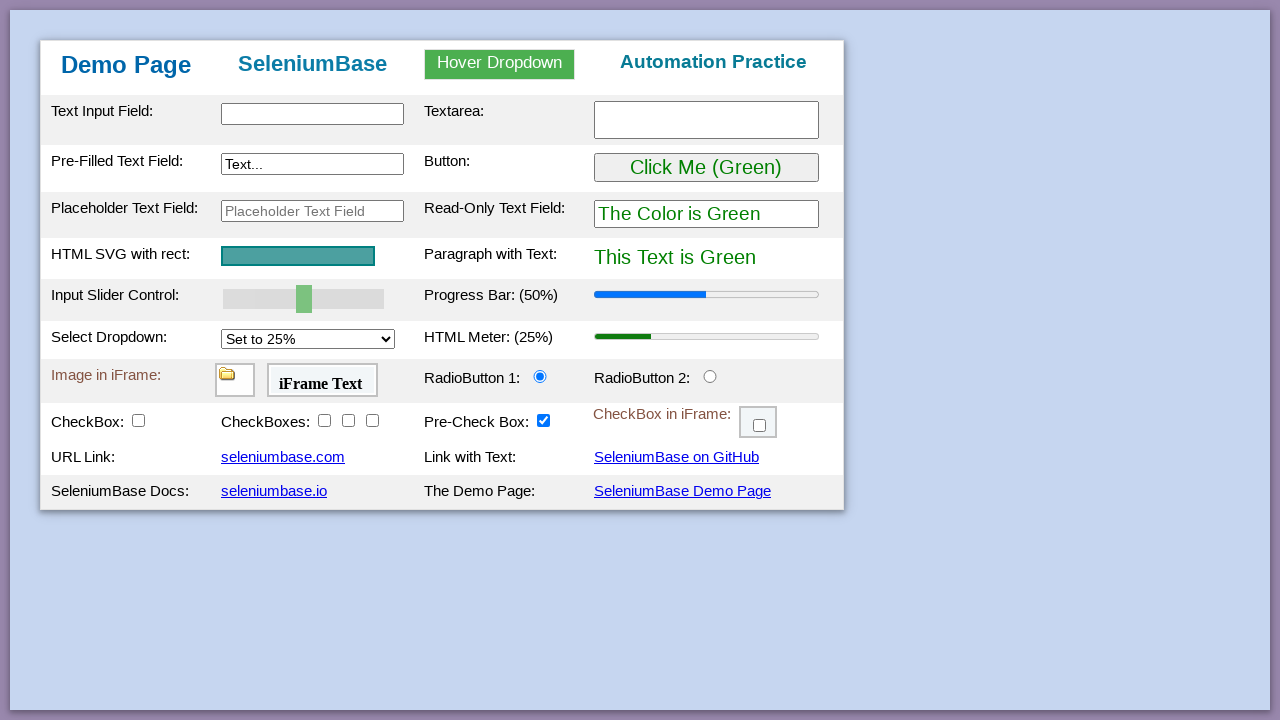

Page loaded and table body element found
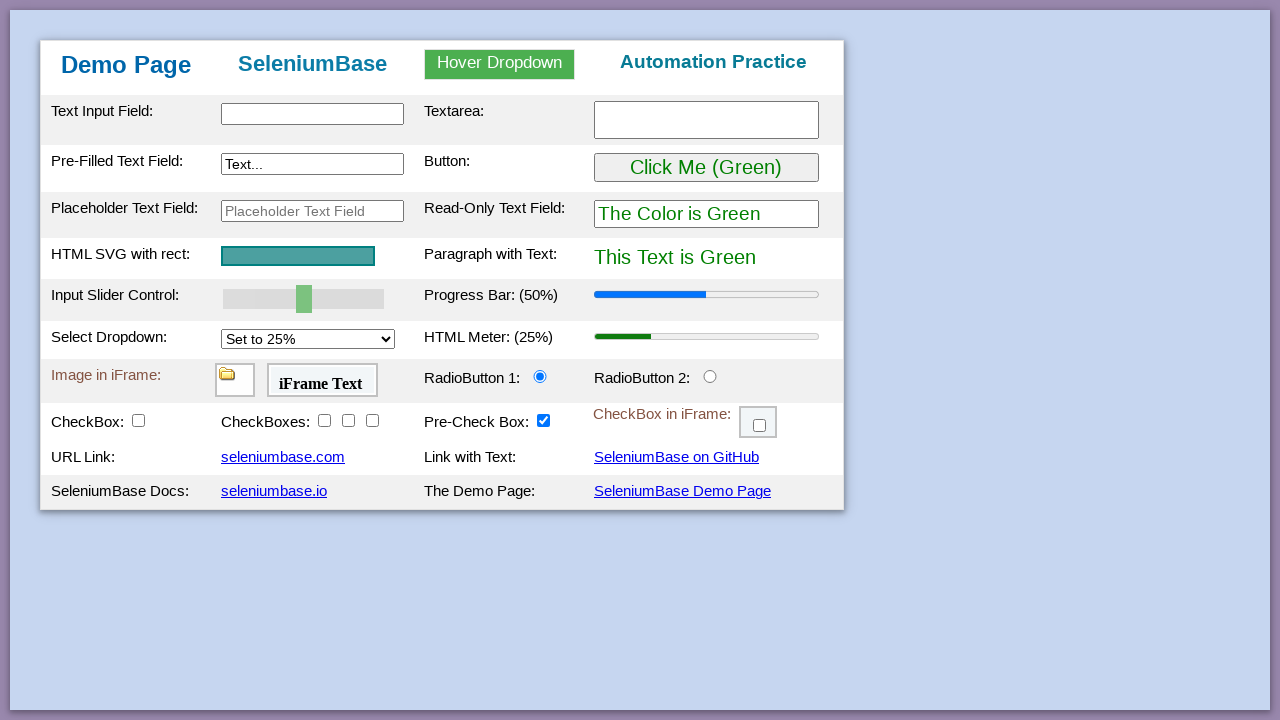

Clicked 'SeleniumBase on GitHub' link at (676, 457) on text=SeleniumBase on GitHub
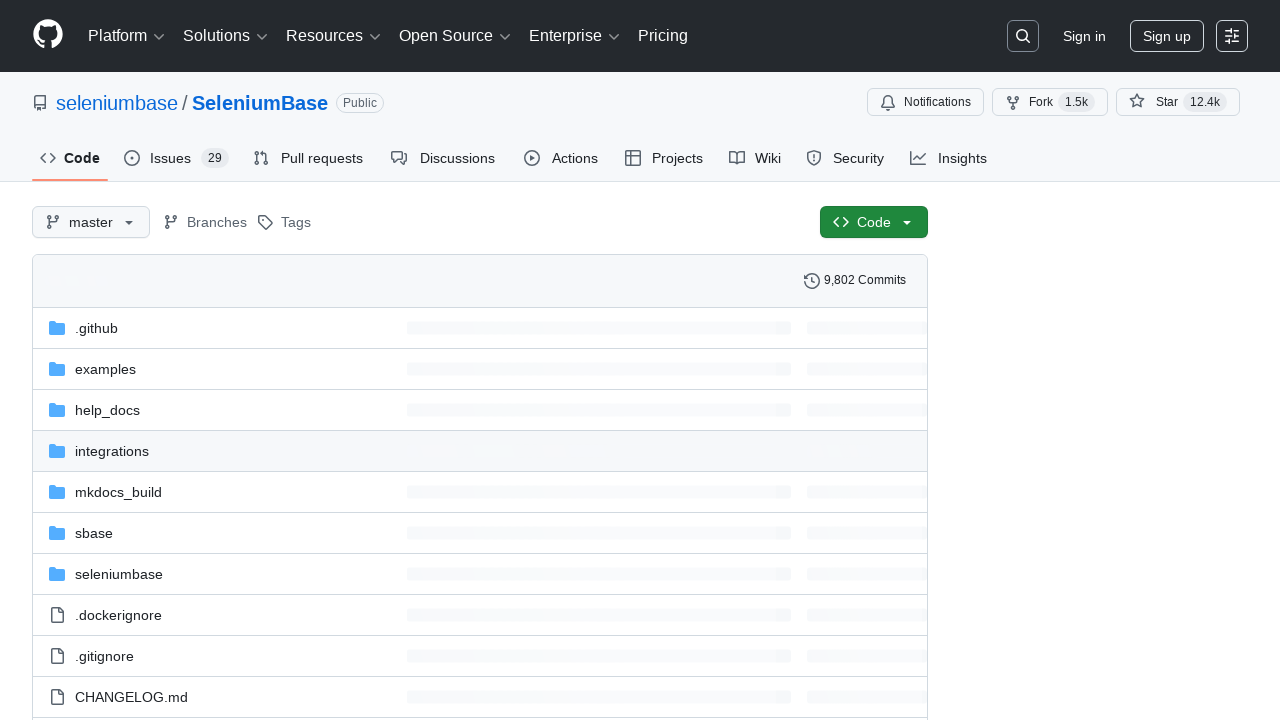

GitHub page loaded
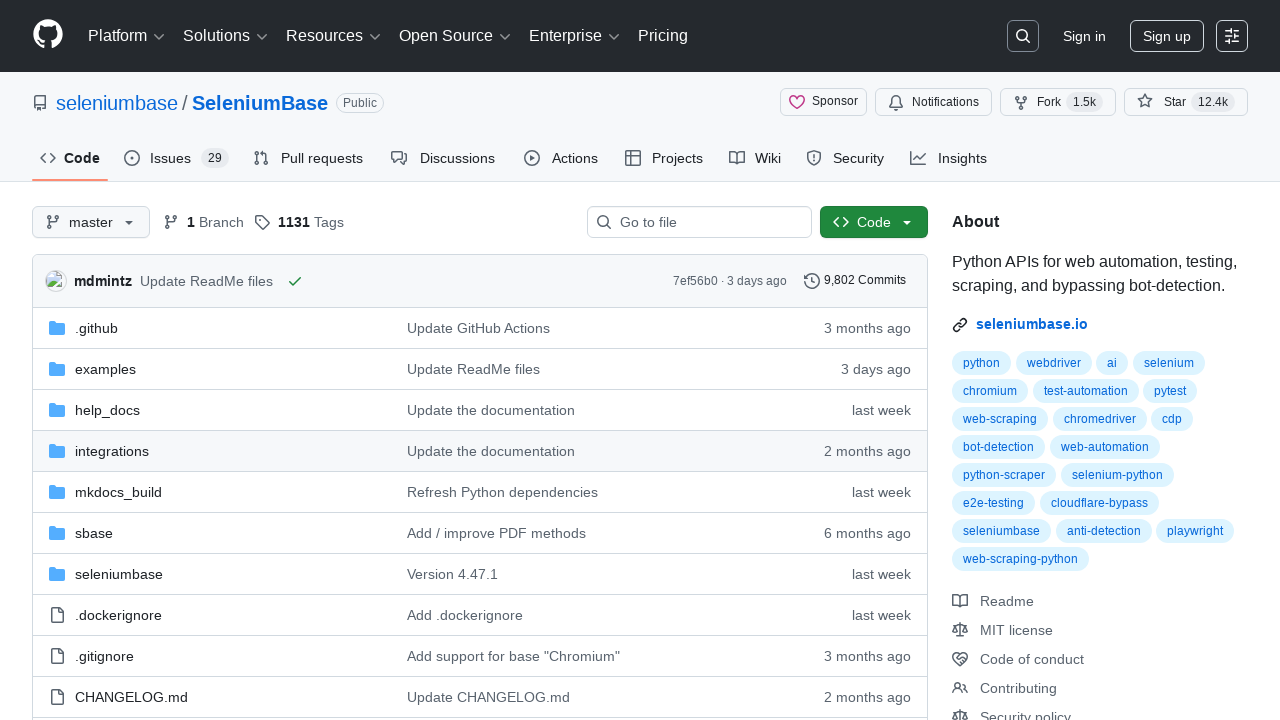

Navigated back to demo page from GitHub
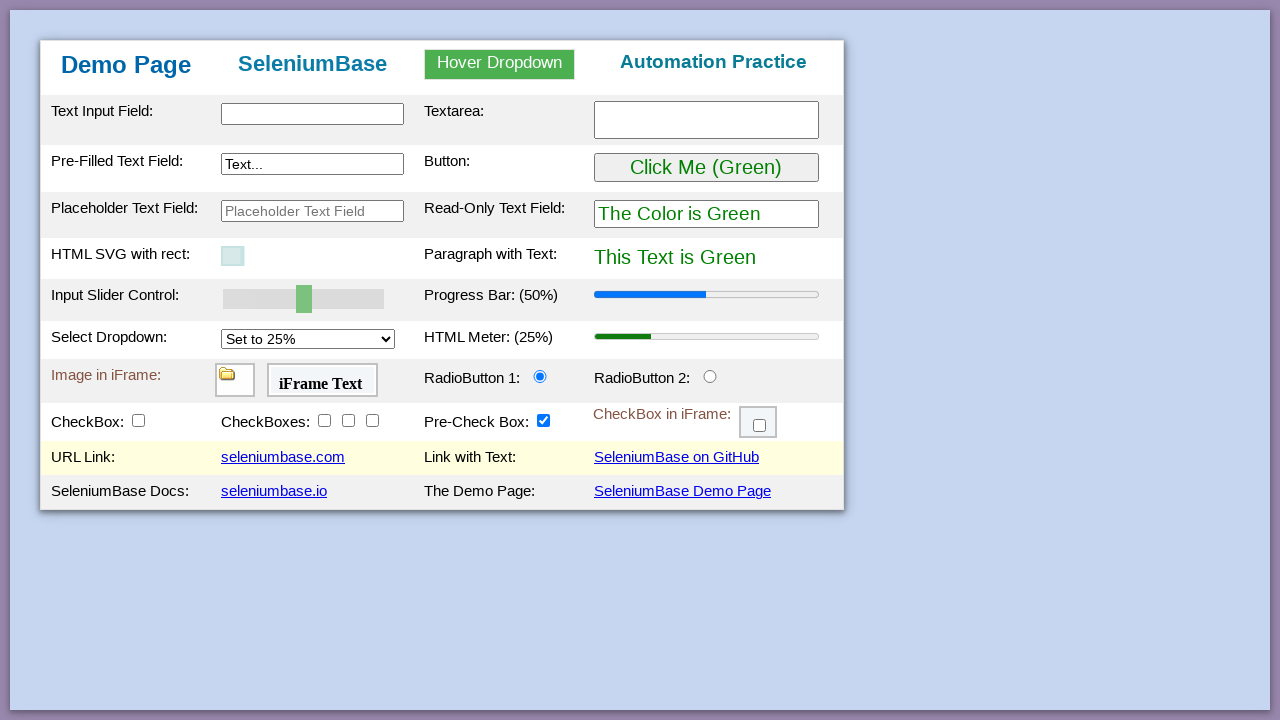

Clicked 'SeleniumBase Demo Page' link at (682, 491) on text=SeleniumBase Demo Page
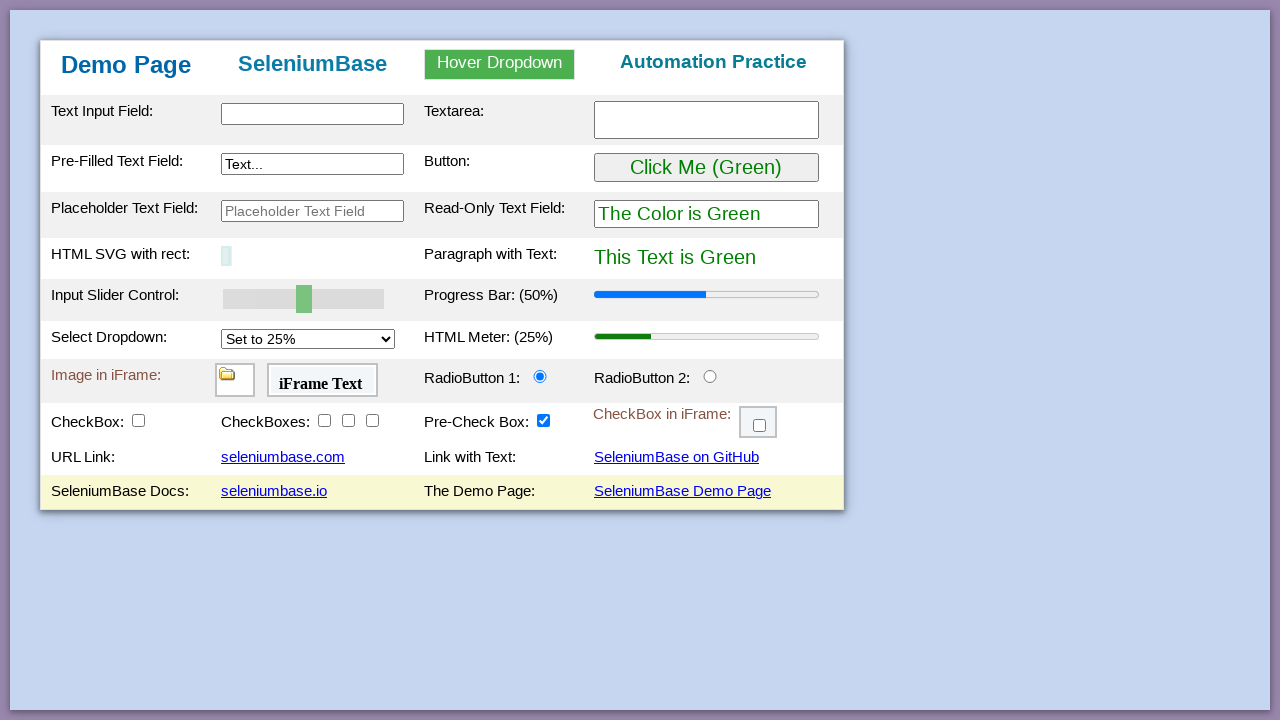

Demo page loaded
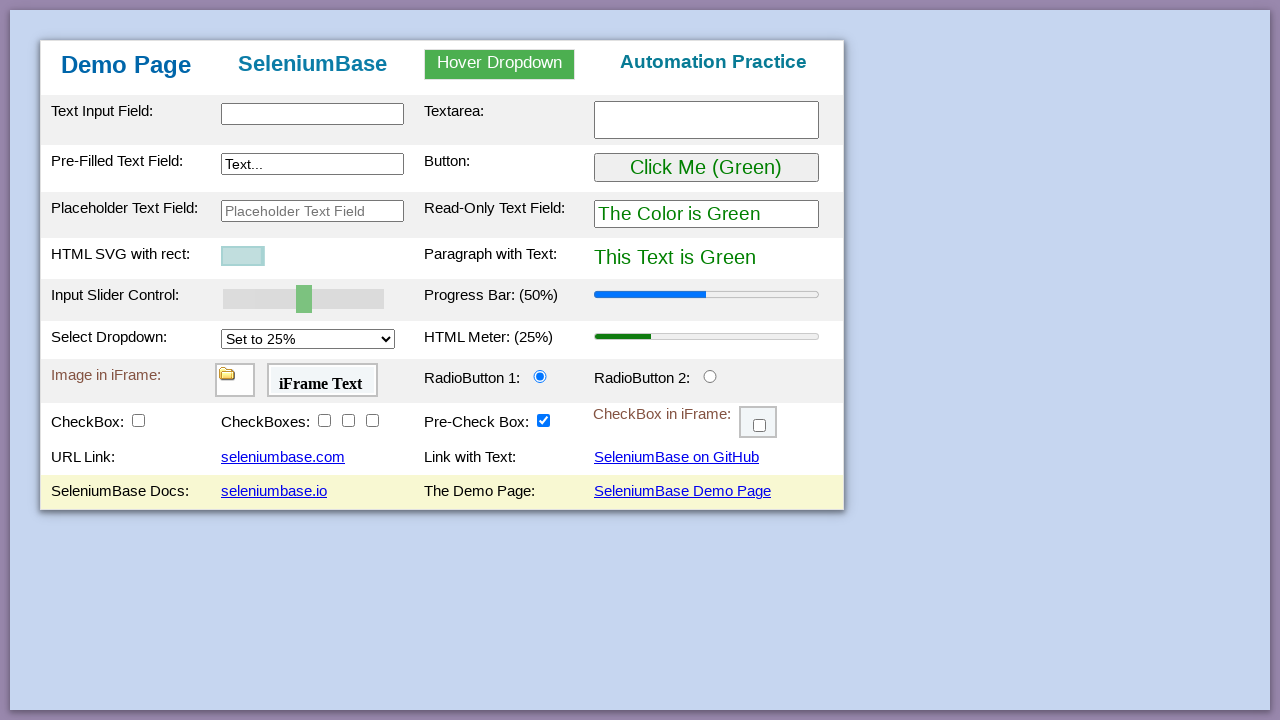

Navigated back from demo page
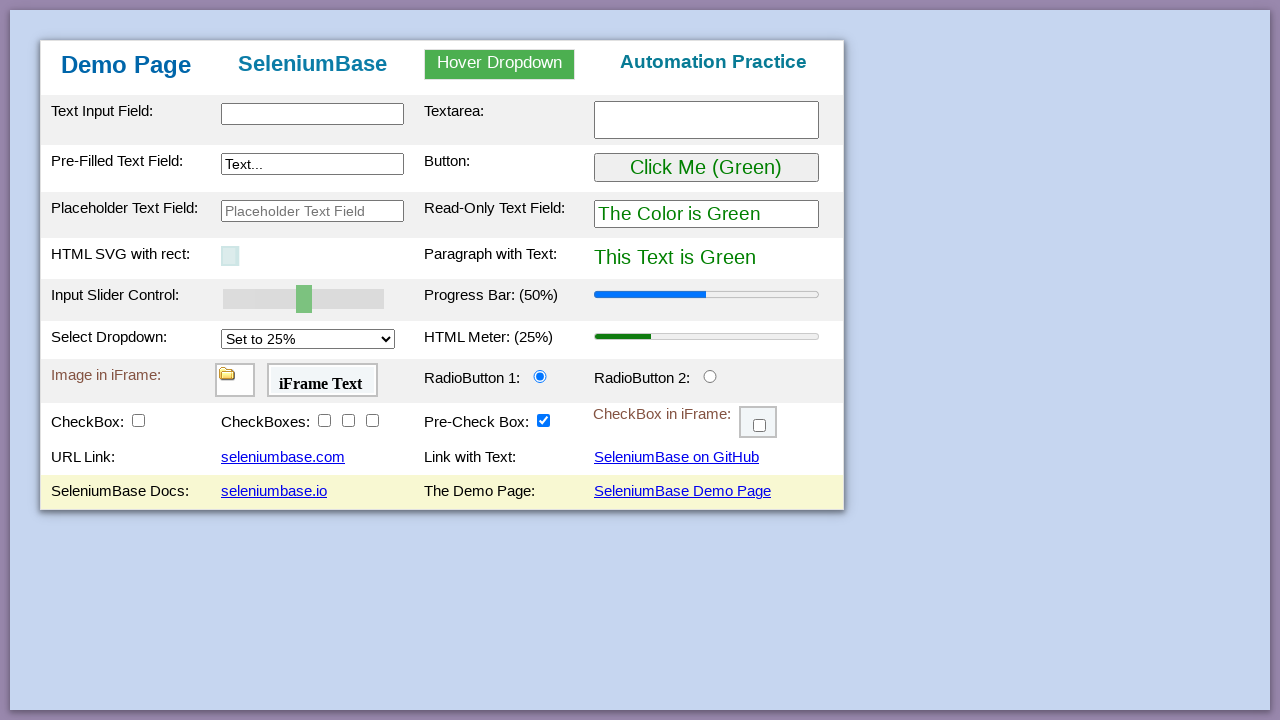

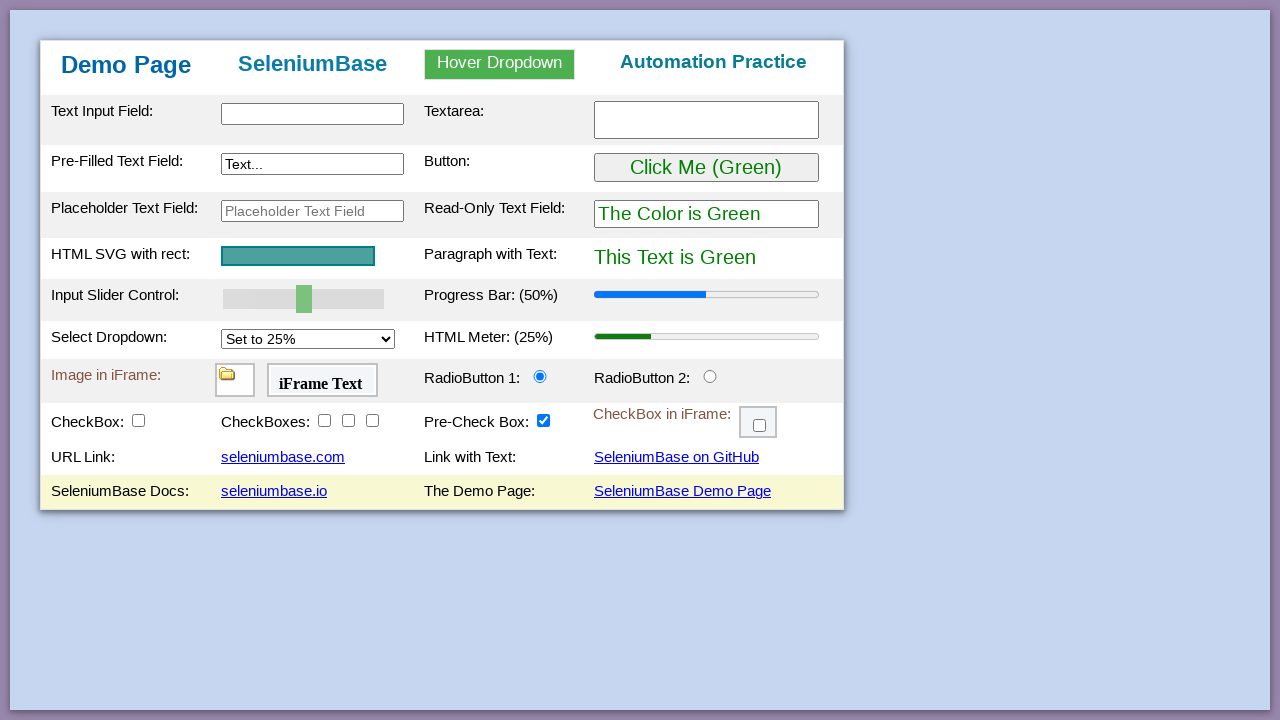